Tests login form validation by submitting with all fields empty and verifying the appropriate error message is displayed

Starting URL: https://www.saucedemo.com

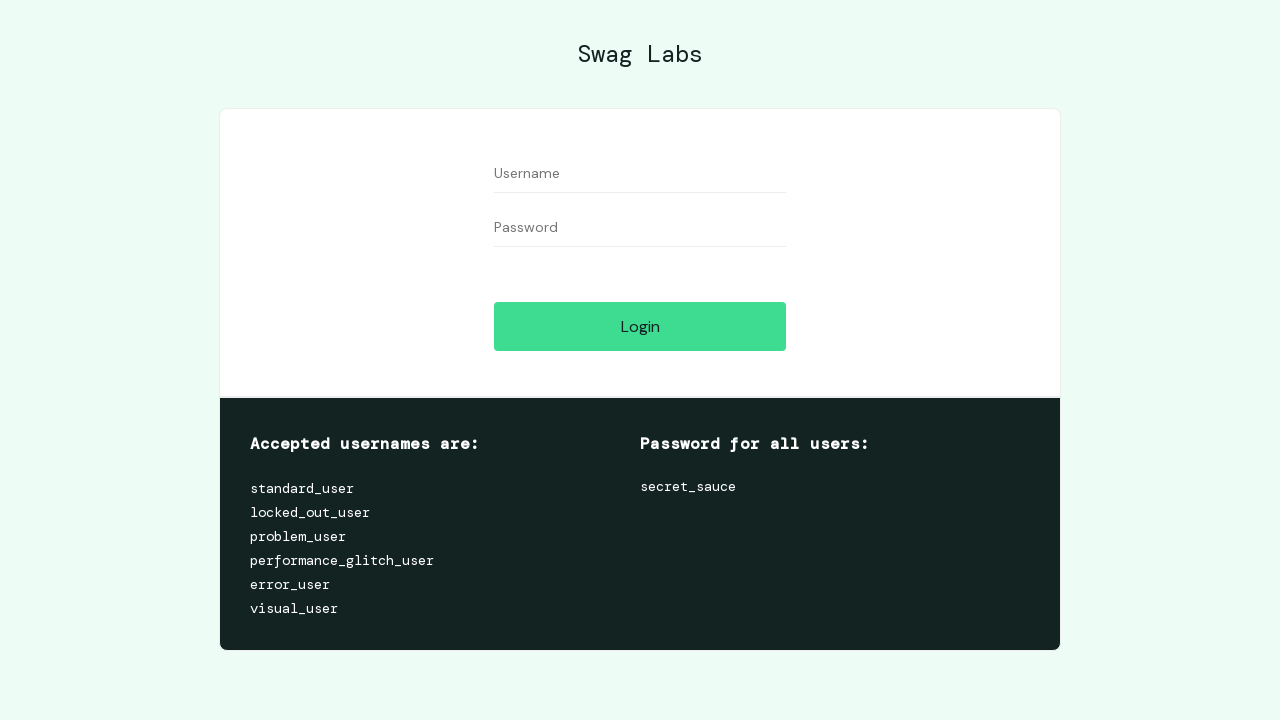

Left username field empty on input[name='user-name']
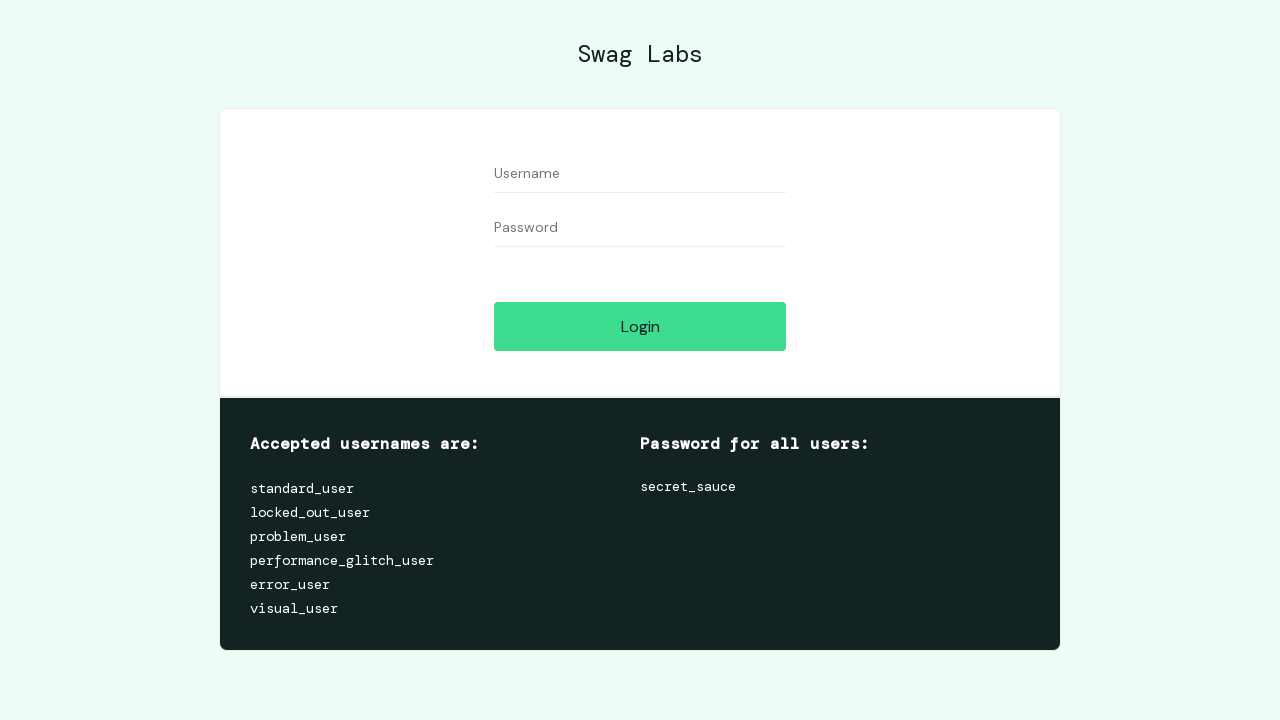

Left password field empty on input[name='password']
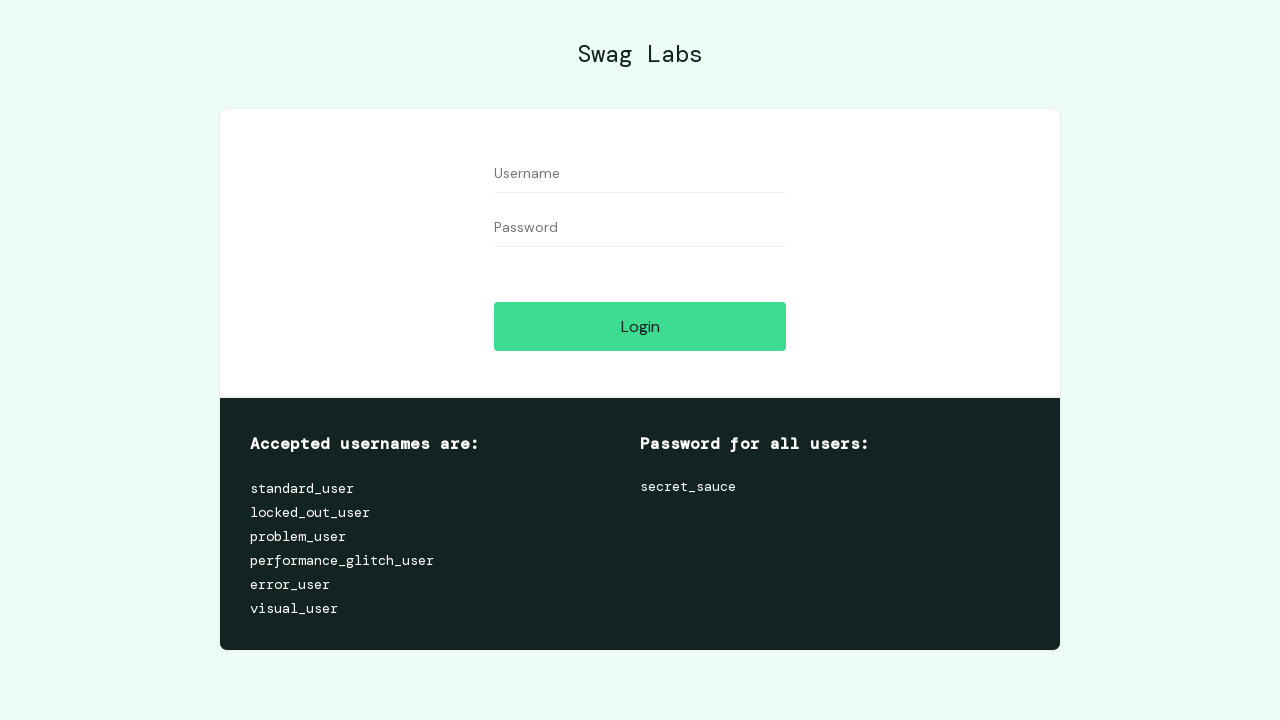

Clicked login button with all fields empty at (640, 326) on input[name='login-button']
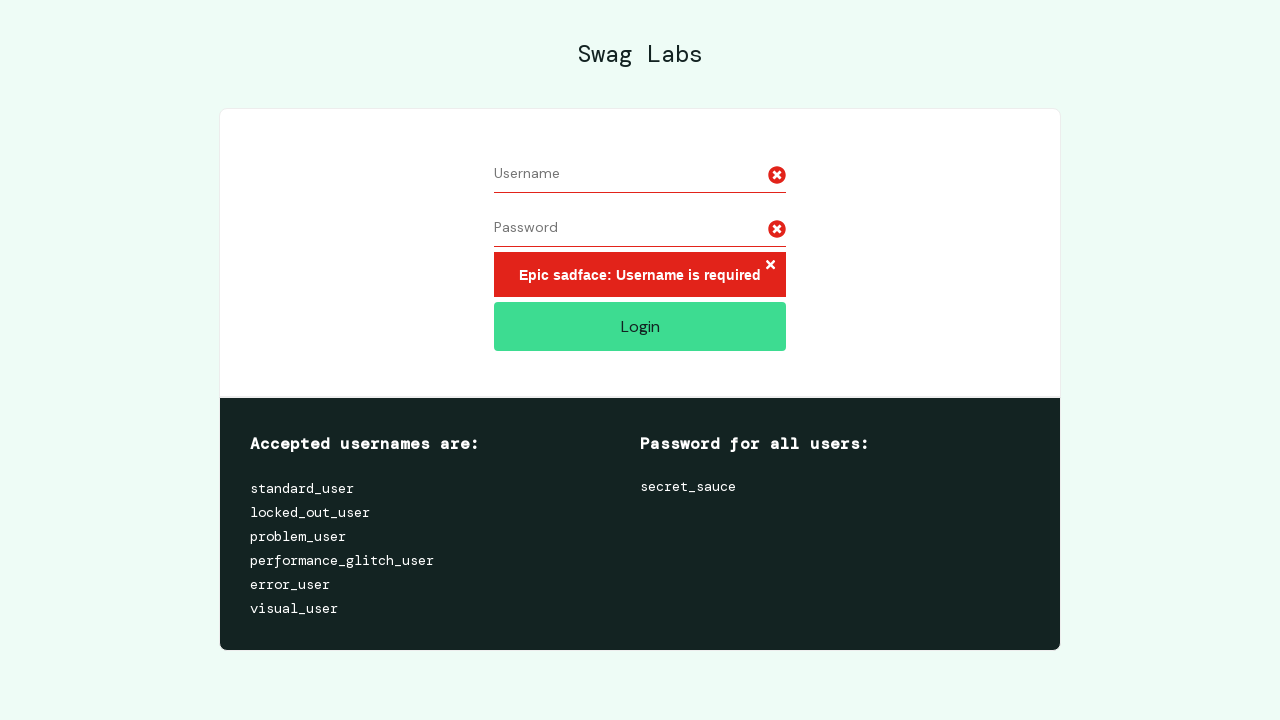

Located error message element
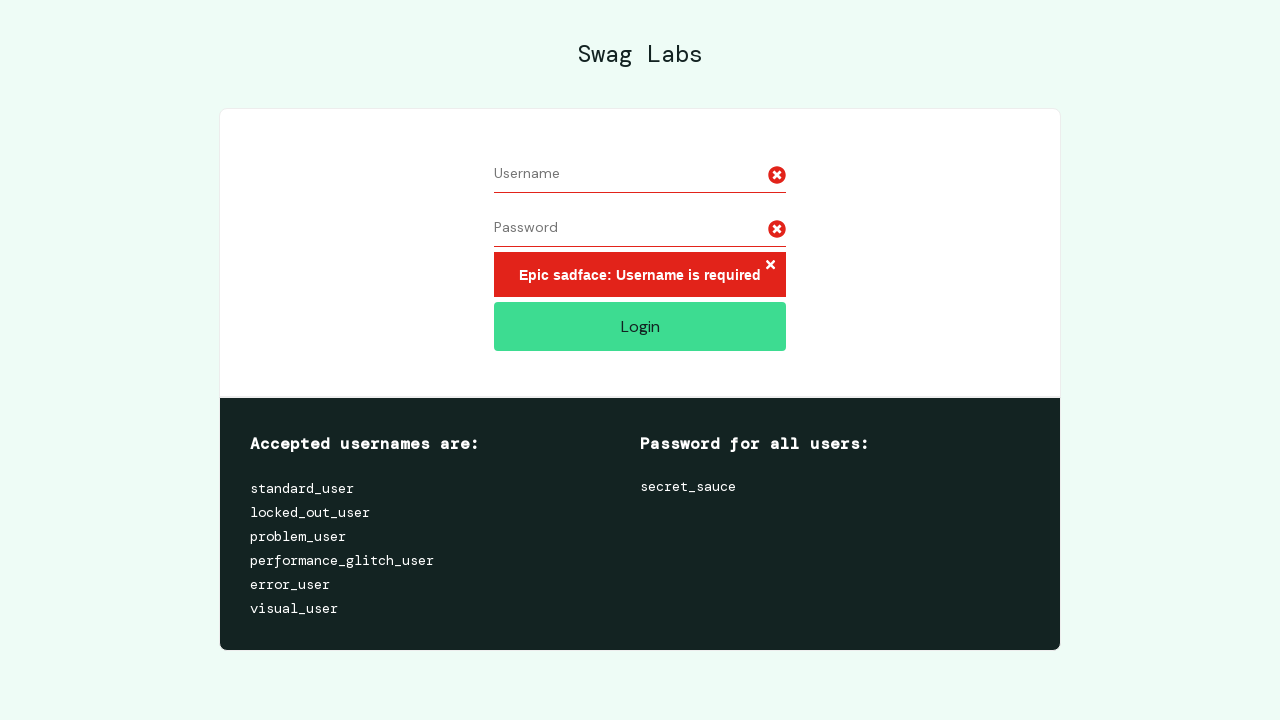

Verified error message is visible
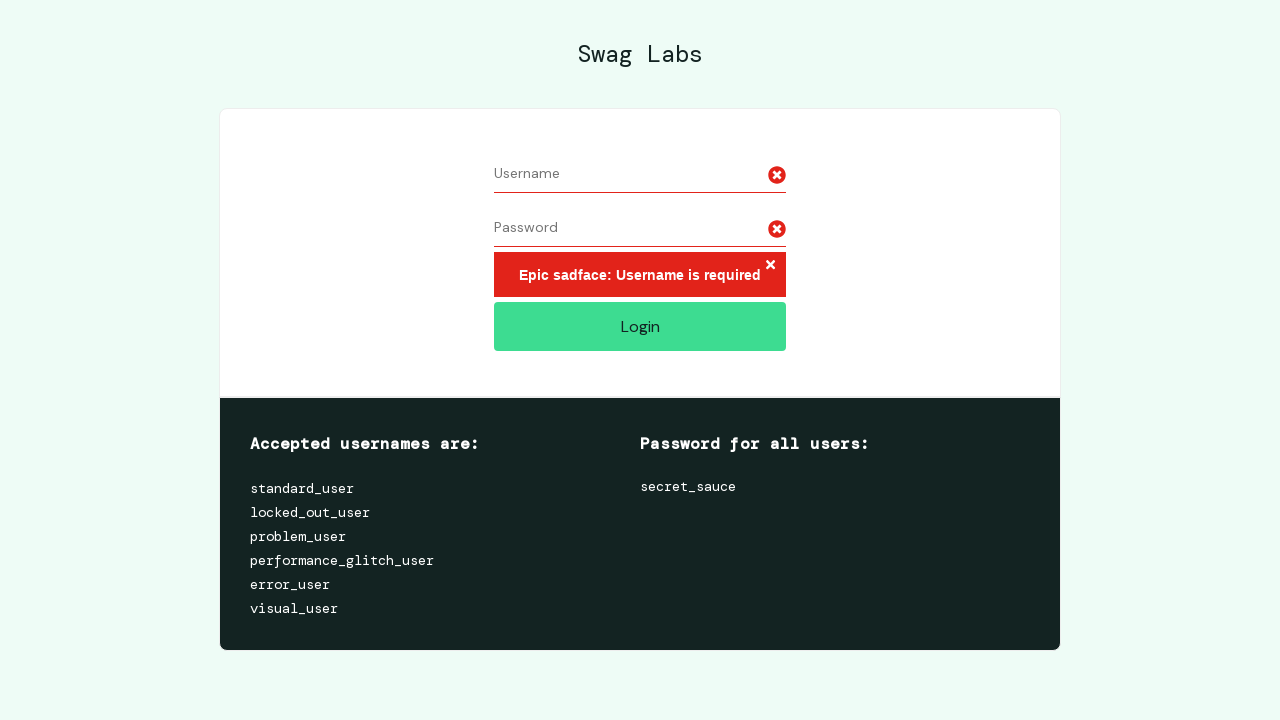

Verified error message text is 'Epic sadface: Username is required'
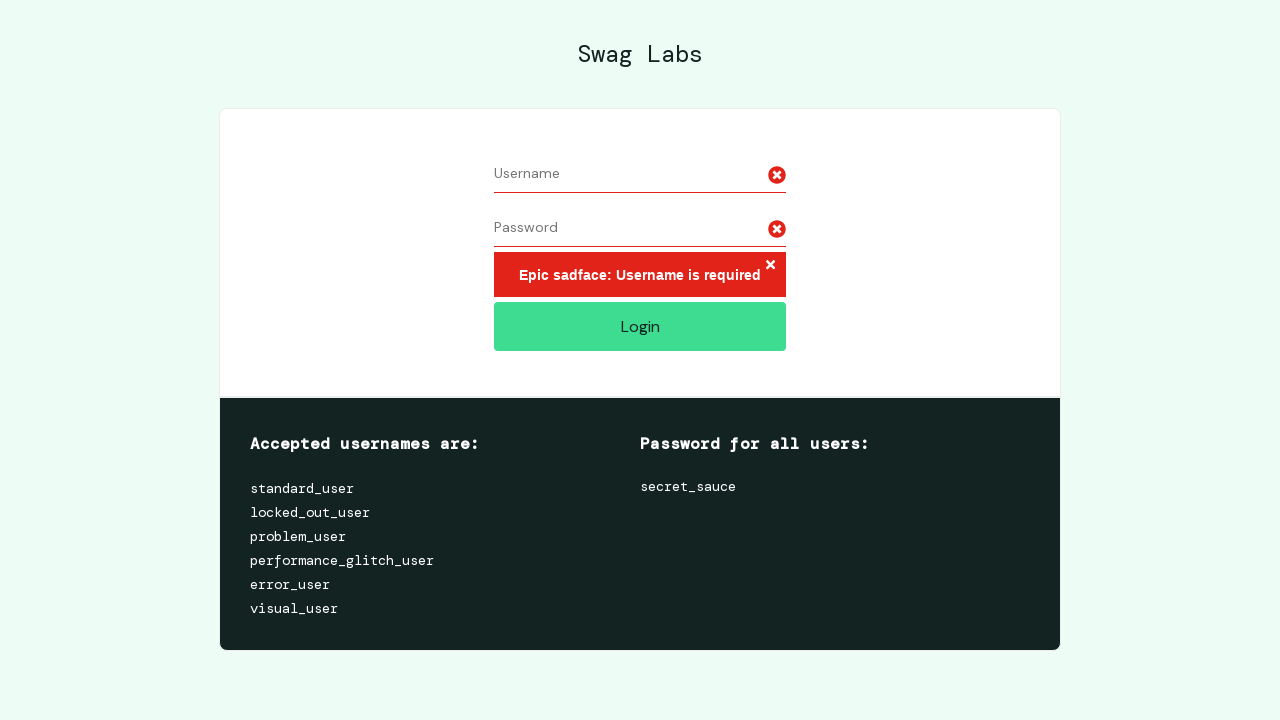

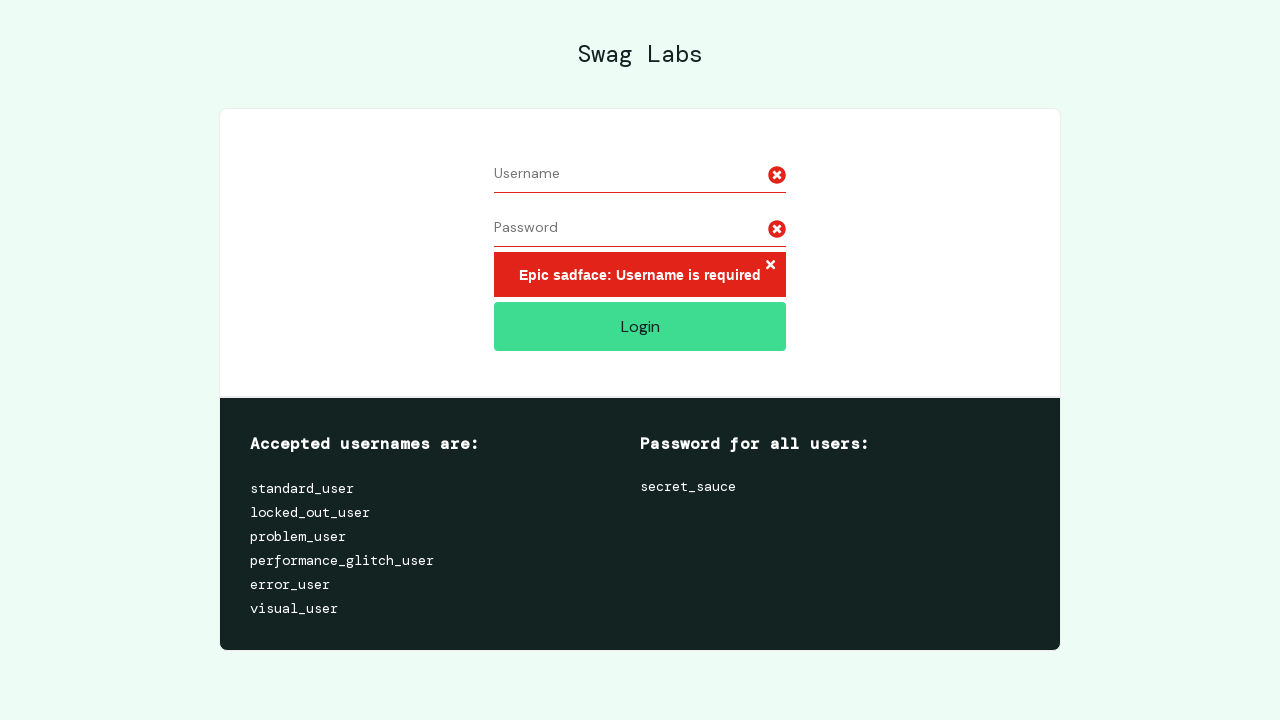